Navigates to LambdaTest homepage and retrieves the page title

Starting URL: https://www.lambdatest.com/

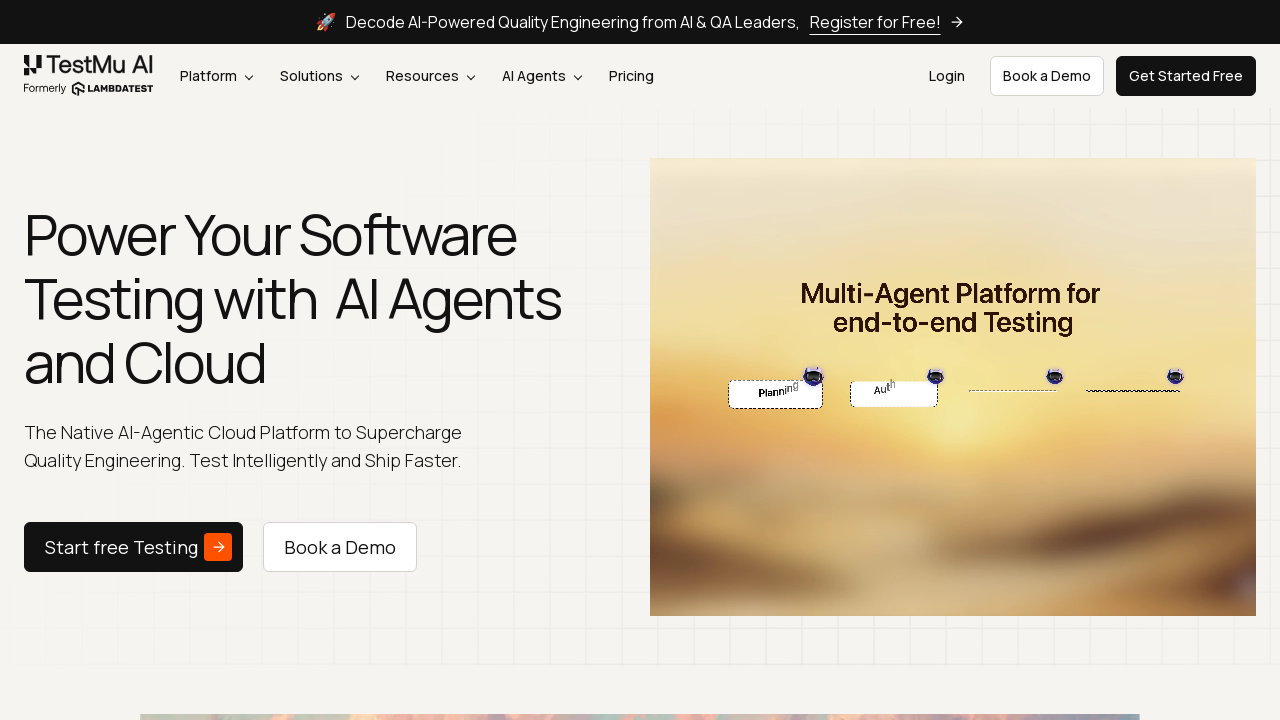

Retrieved page title from LambdaTest homepage
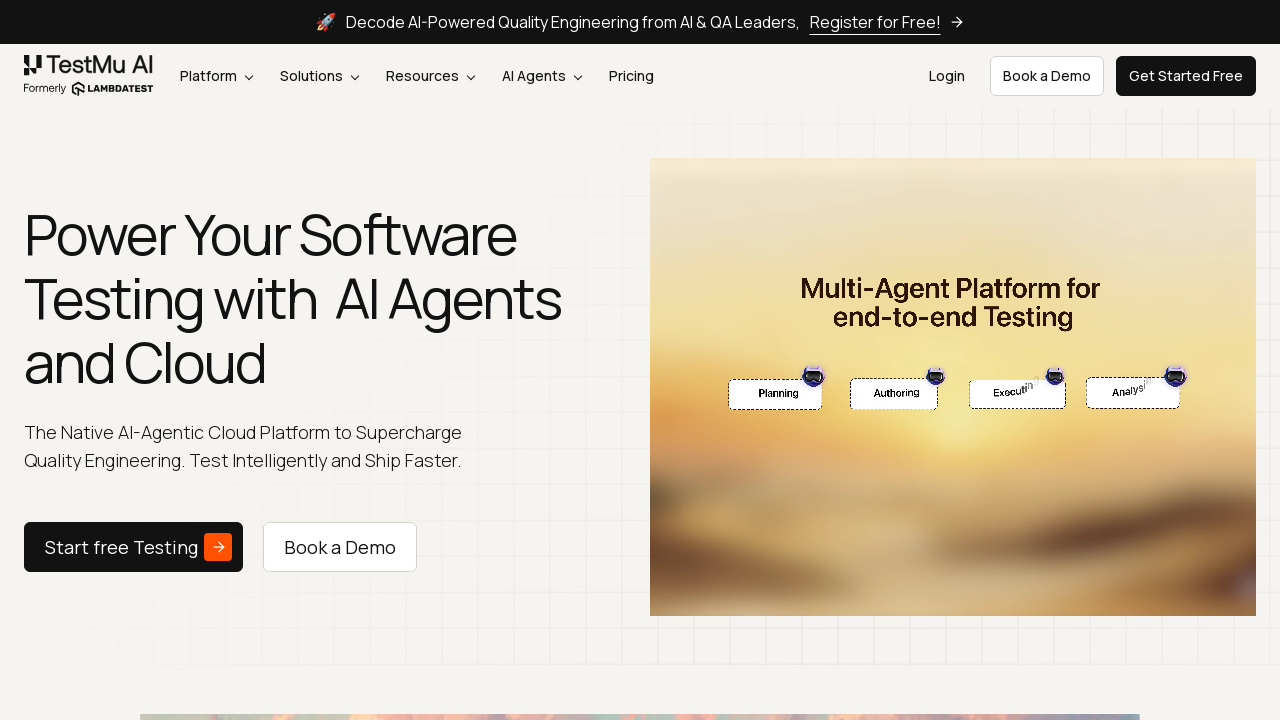

Printed page title to console
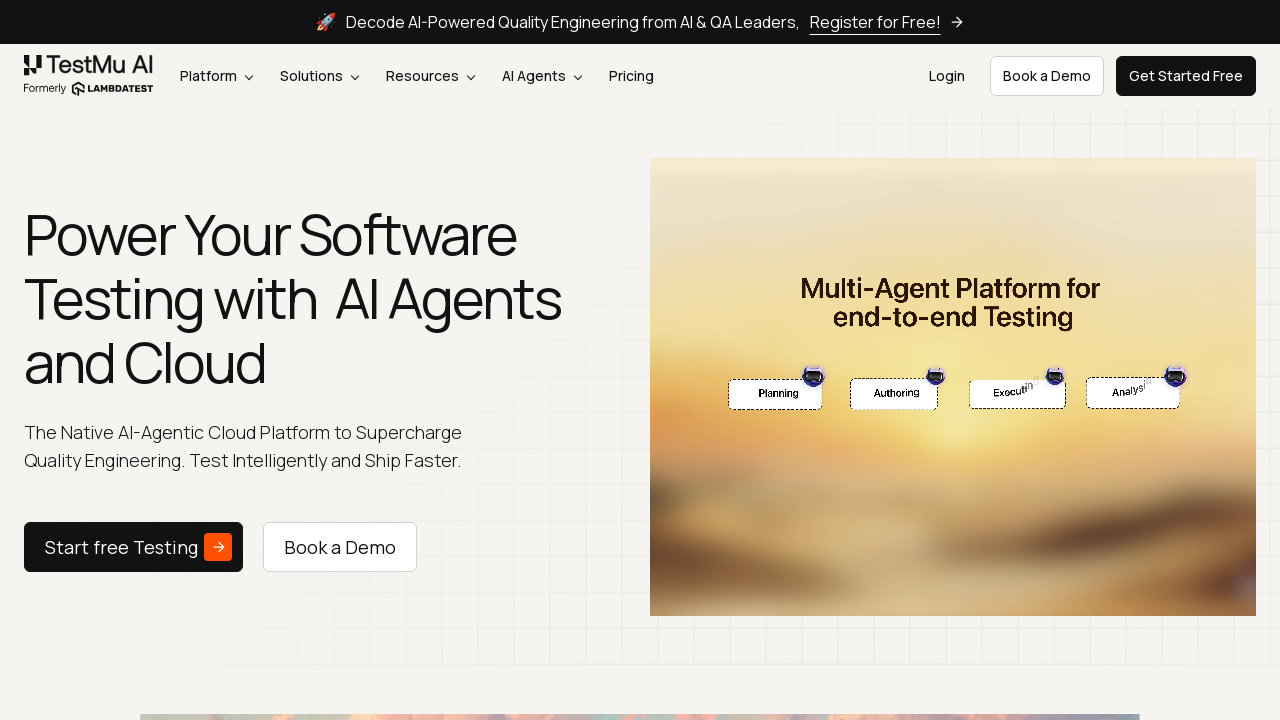

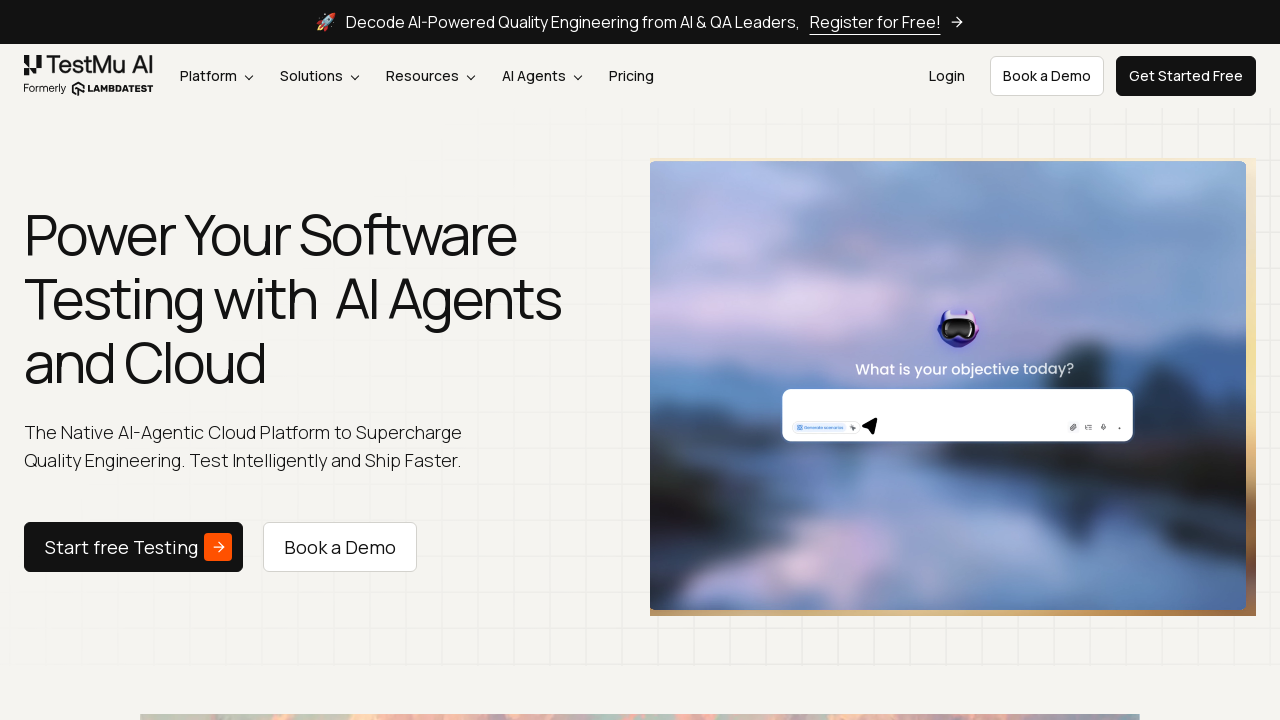